Tests that todo data persists after a page reload.

Starting URL: https://demo.playwright.dev/todomvc

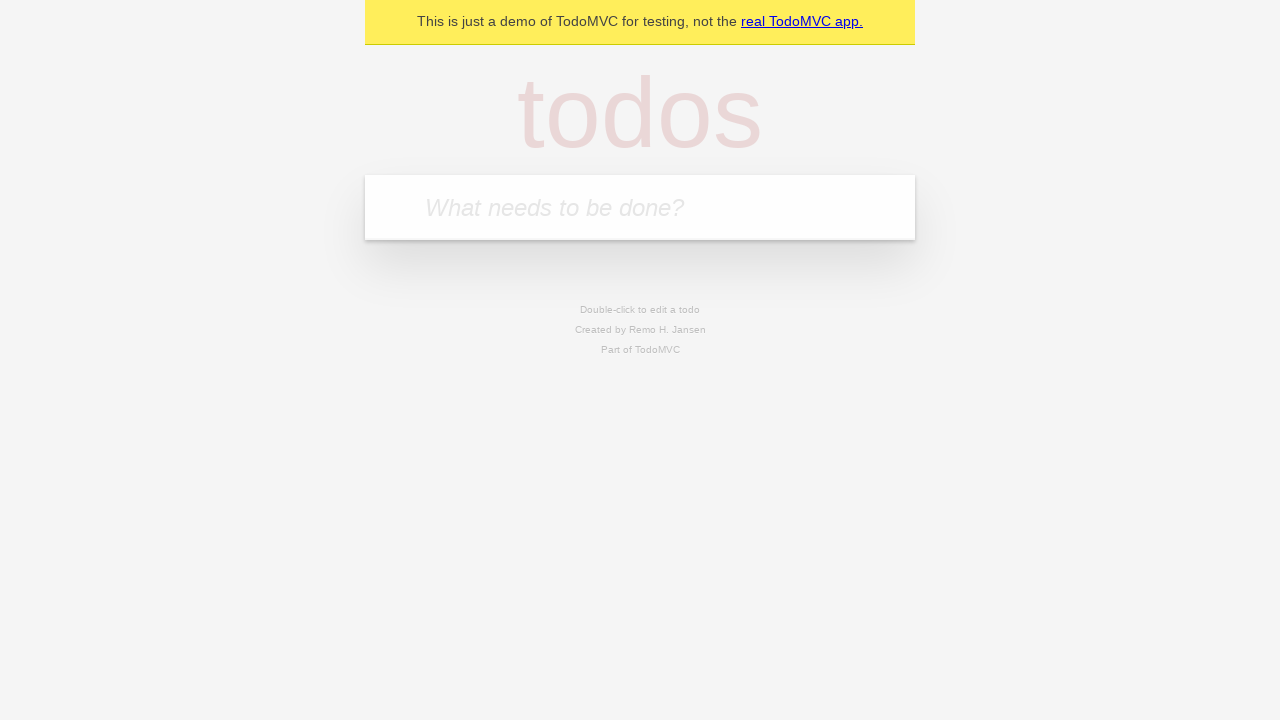

Filled todo input with 'buy some cheese' on internal:attr=[placeholder="What needs to be done?"i]
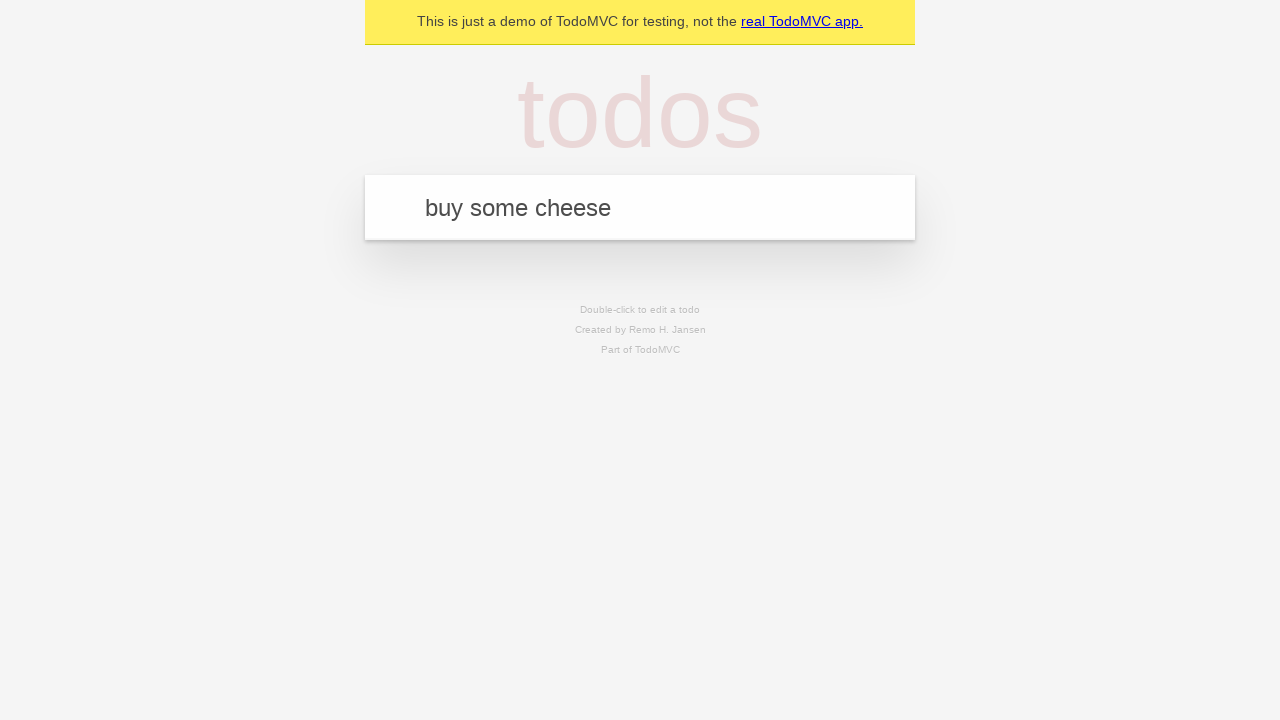

Pressed Enter to add todo 'buy some cheese' on internal:attr=[placeholder="What needs to be done?"i]
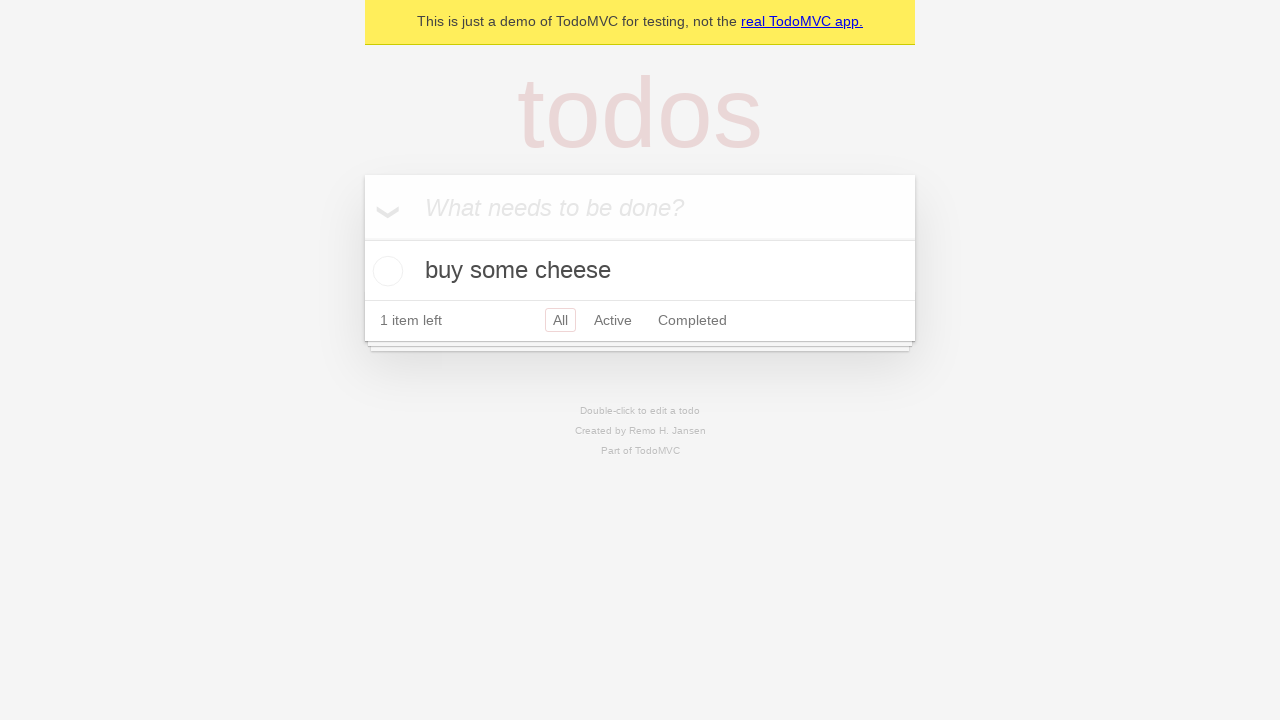

Filled todo input with 'feed the cat' on internal:attr=[placeholder="What needs to be done?"i]
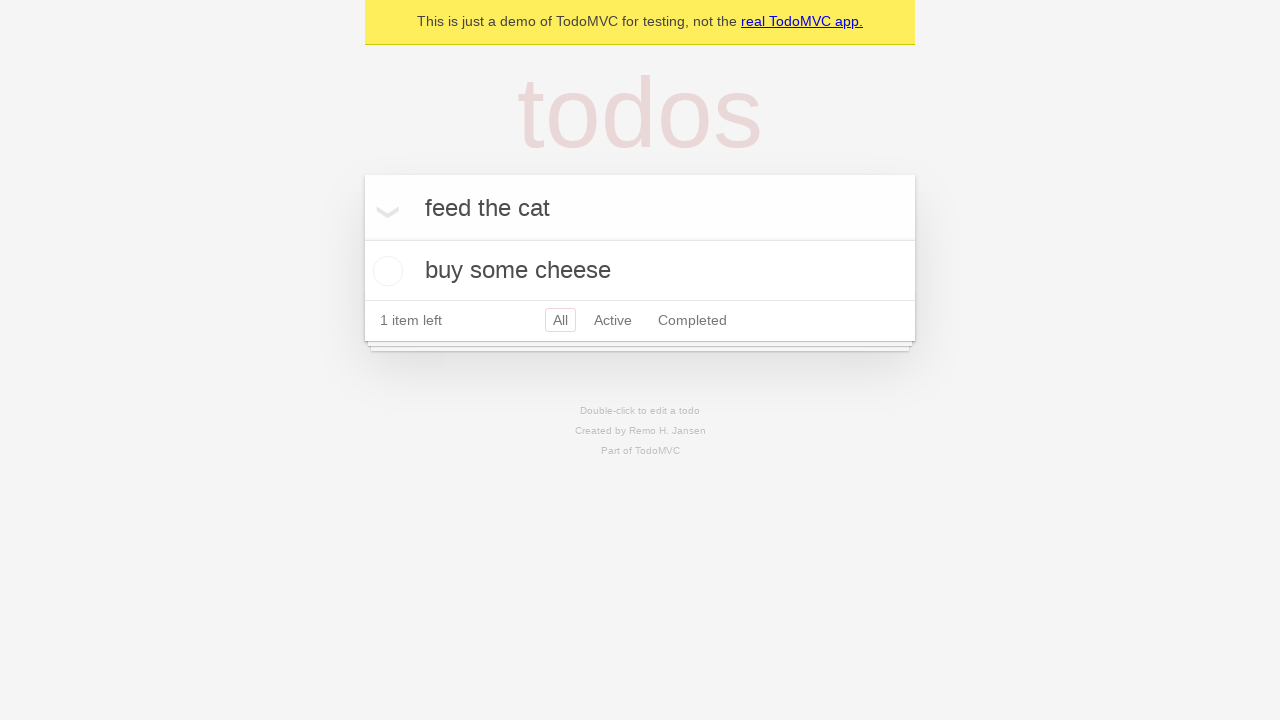

Pressed Enter to add todo 'feed the cat' on internal:attr=[placeholder="What needs to be done?"i]
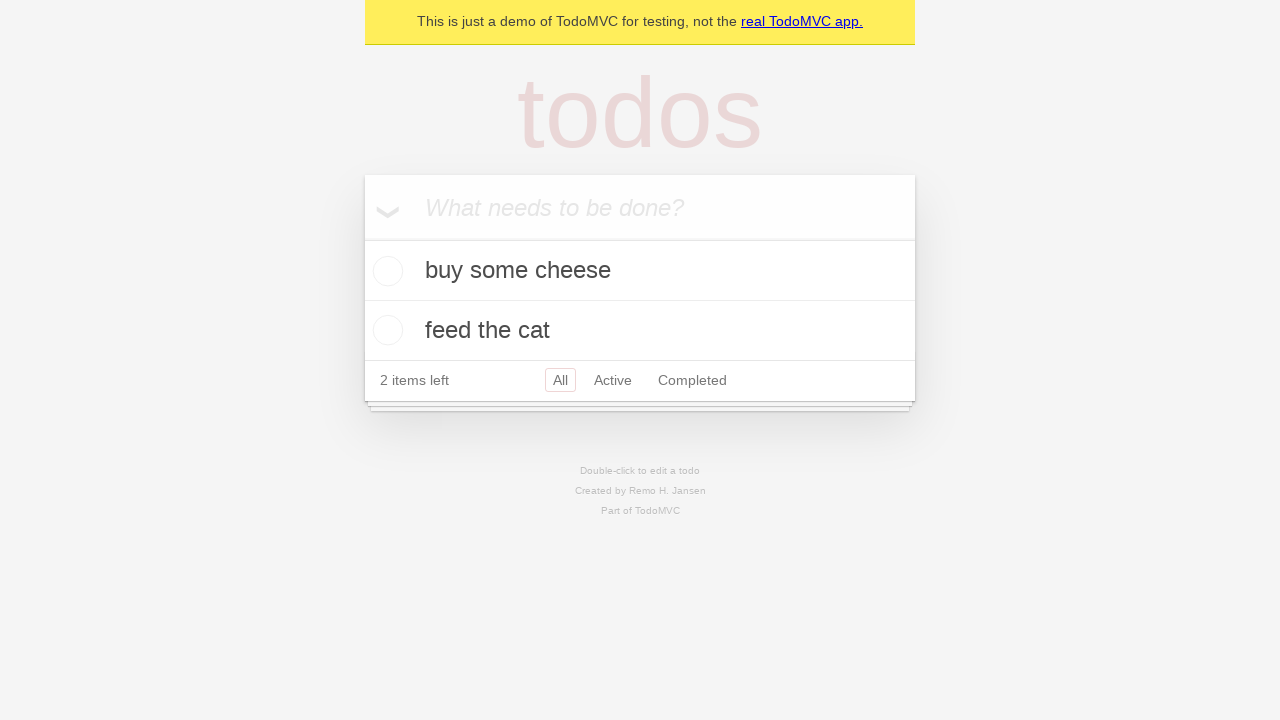

Located all todo items
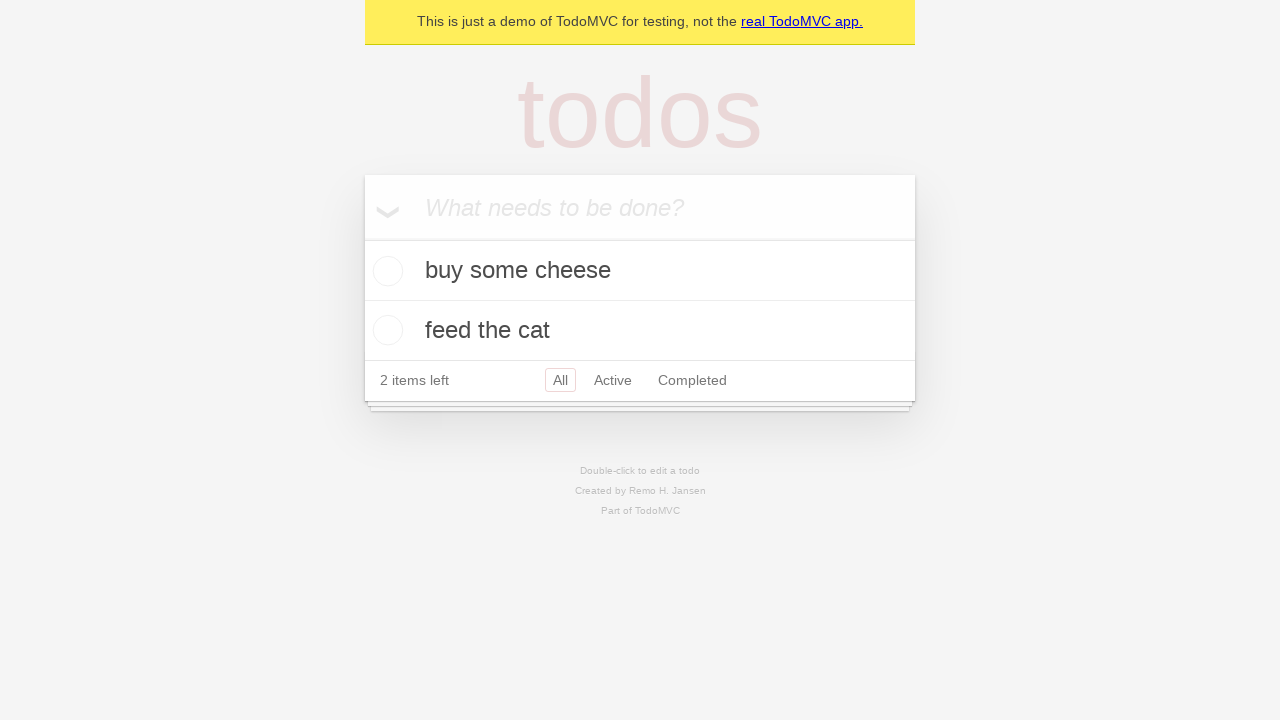

Located checkbox for first todo
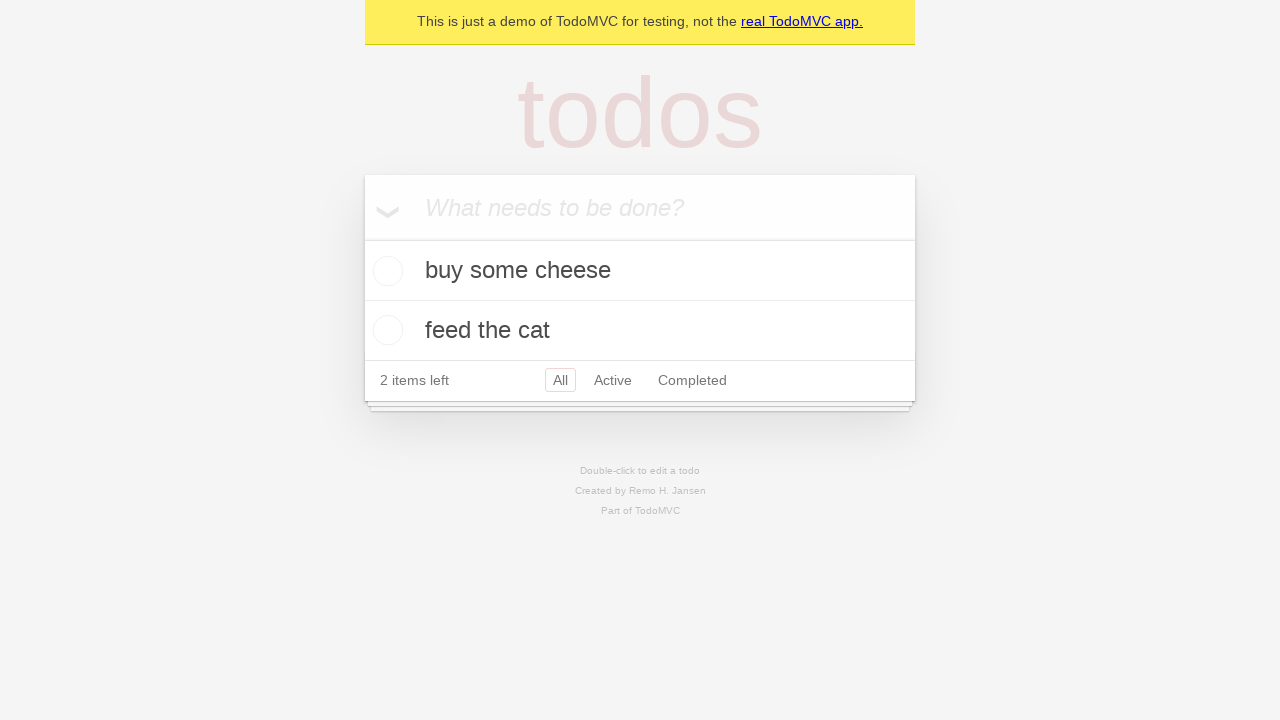

Checked the first todo item at (385, 271) on internal:testid=[data-testid="todo-item"s] >> nth=0 >> internal:role=checkbox
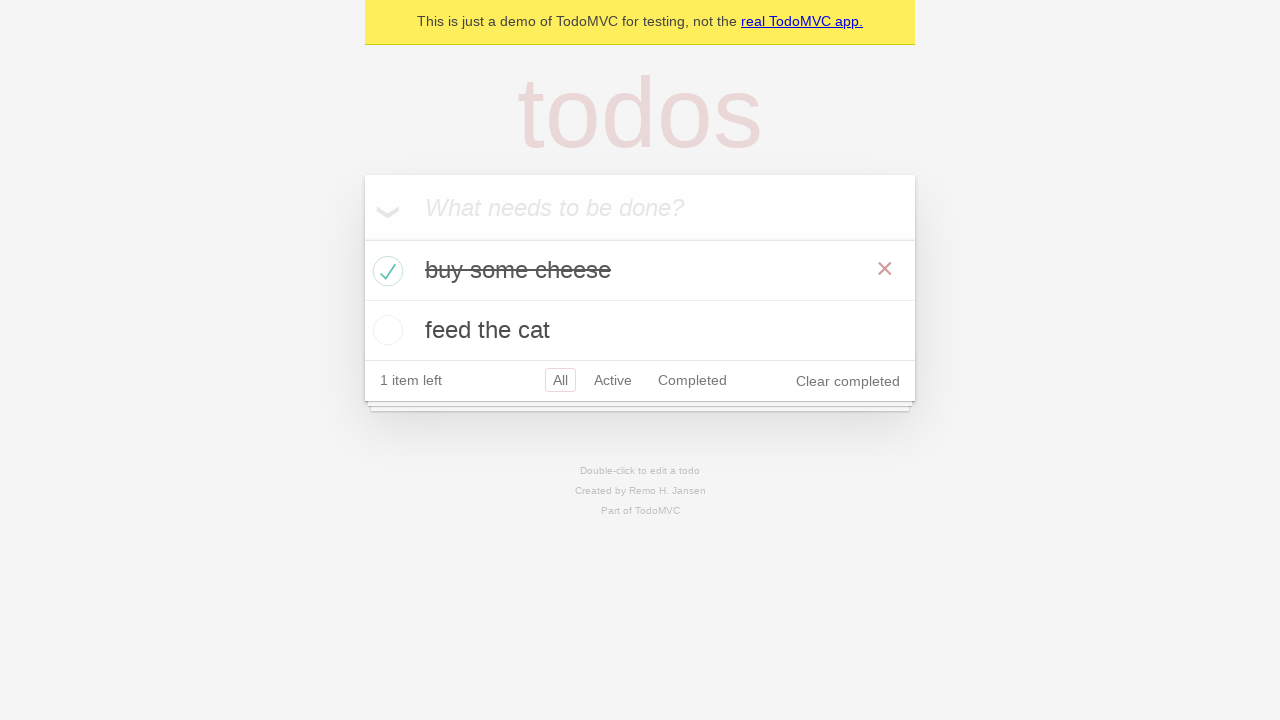

Reloaded the page to verify data persistence
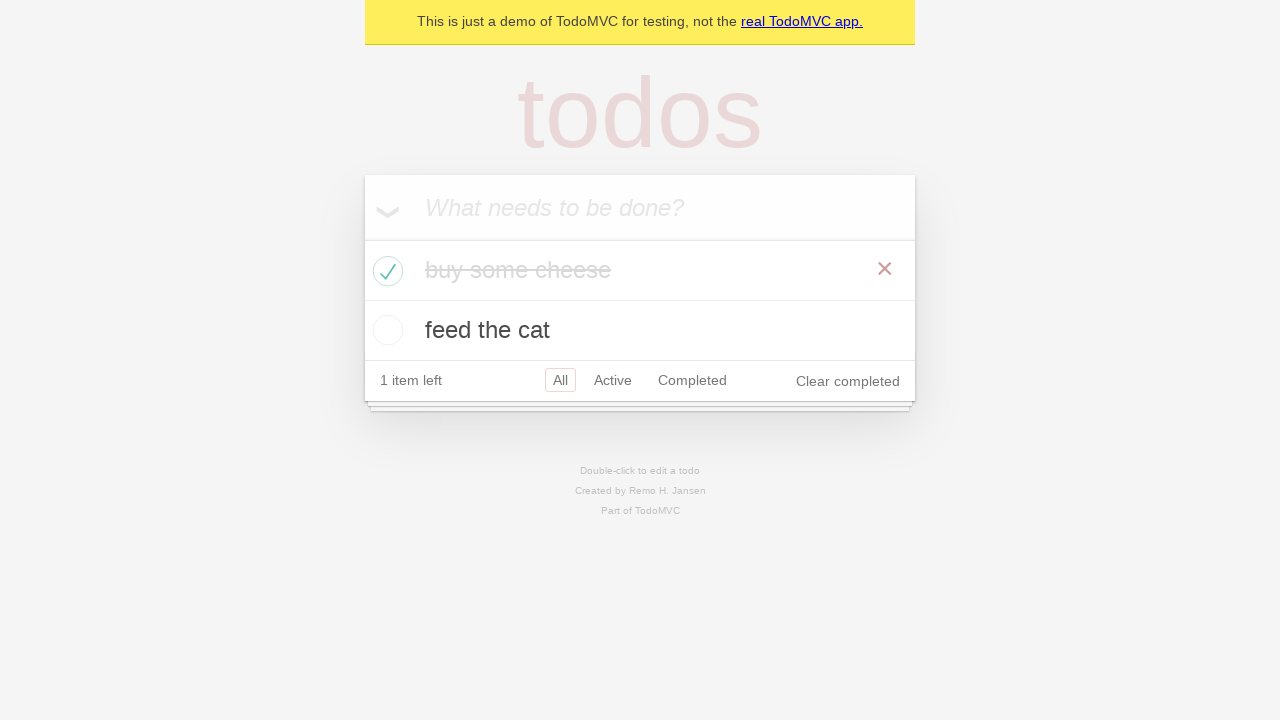

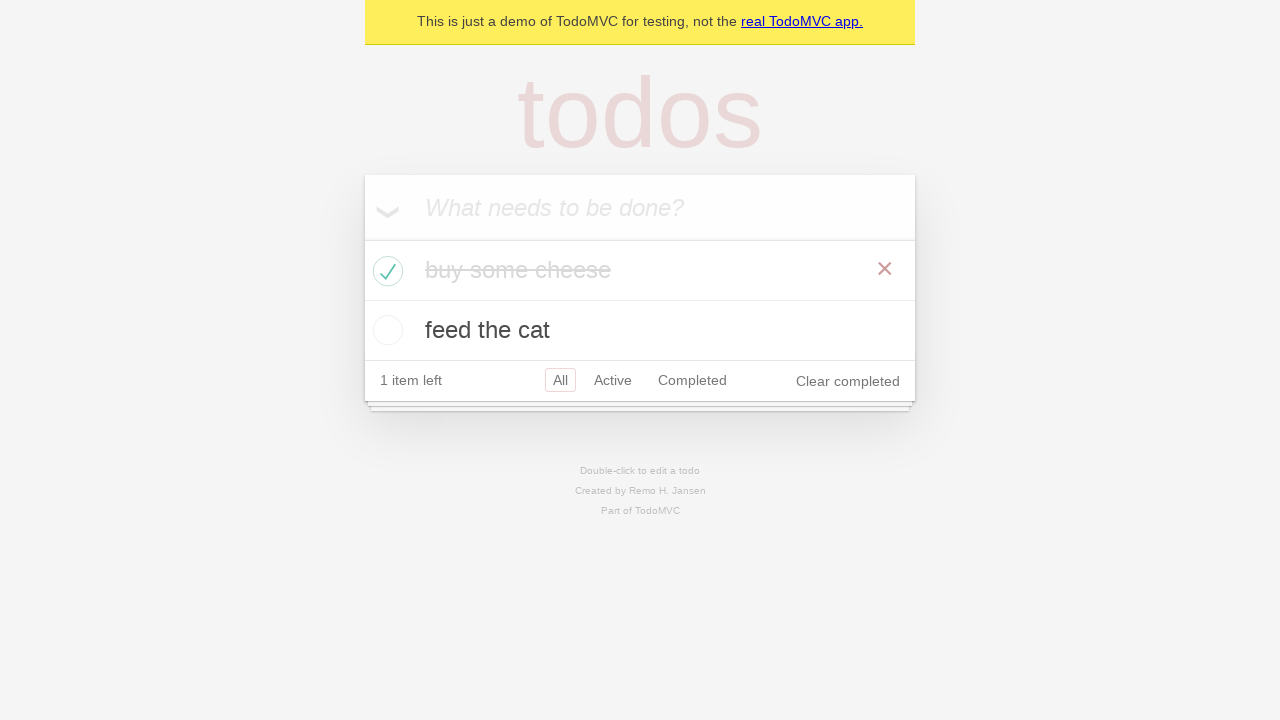